Navigates to CVS search results page and waits for product grid or main content to load

Starting URL: https://www.cvs.com/search/?filterBy=all&query=vitamins

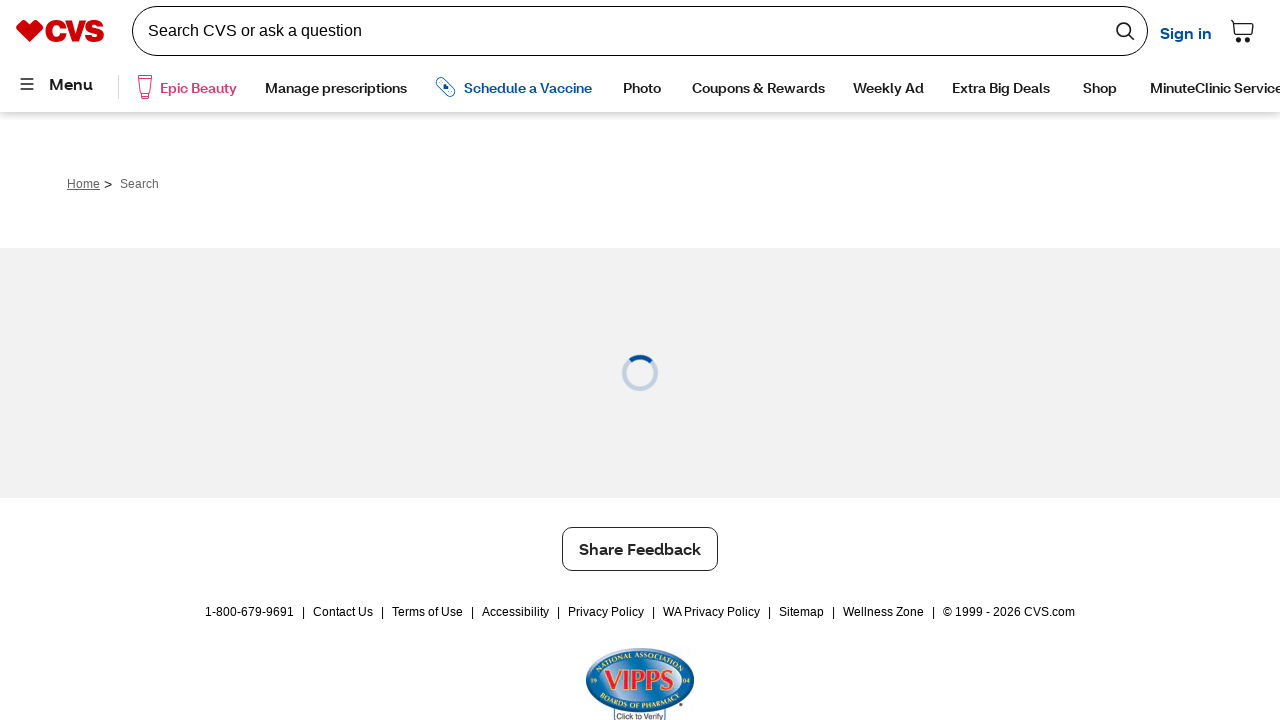

Navigated to CVS search results page for vitamins
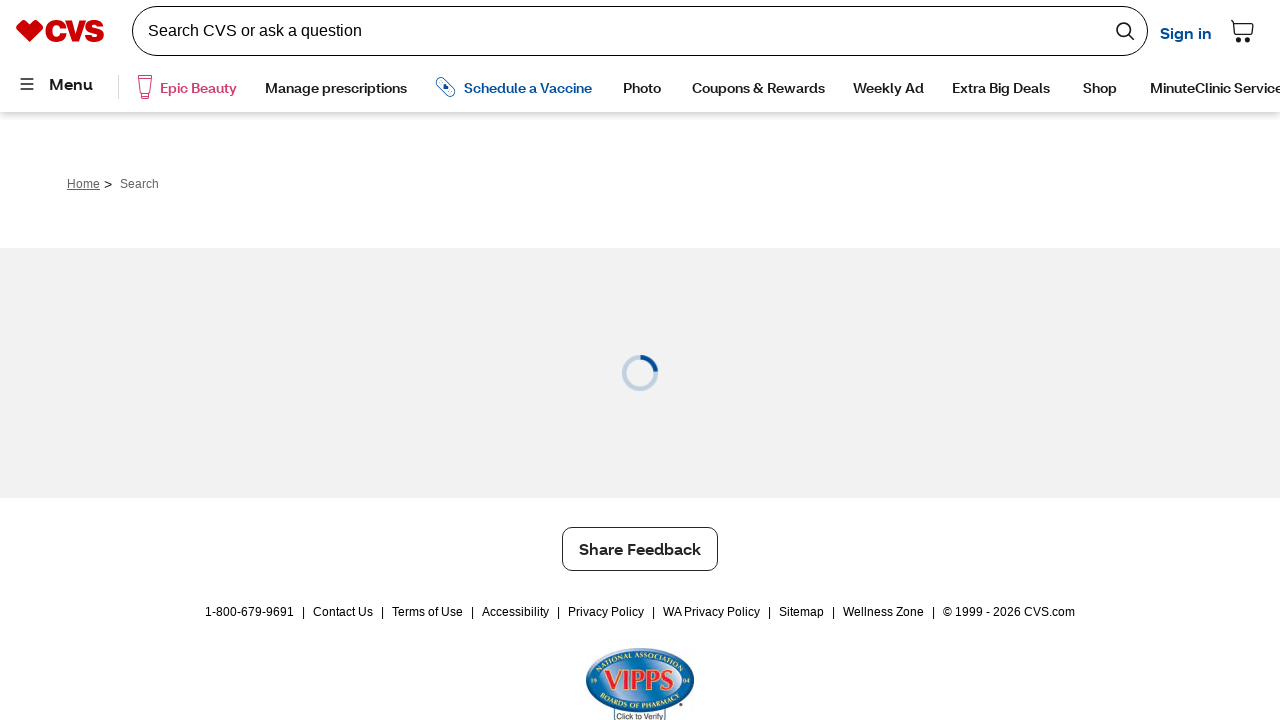

Product grid or main content loaded successfully
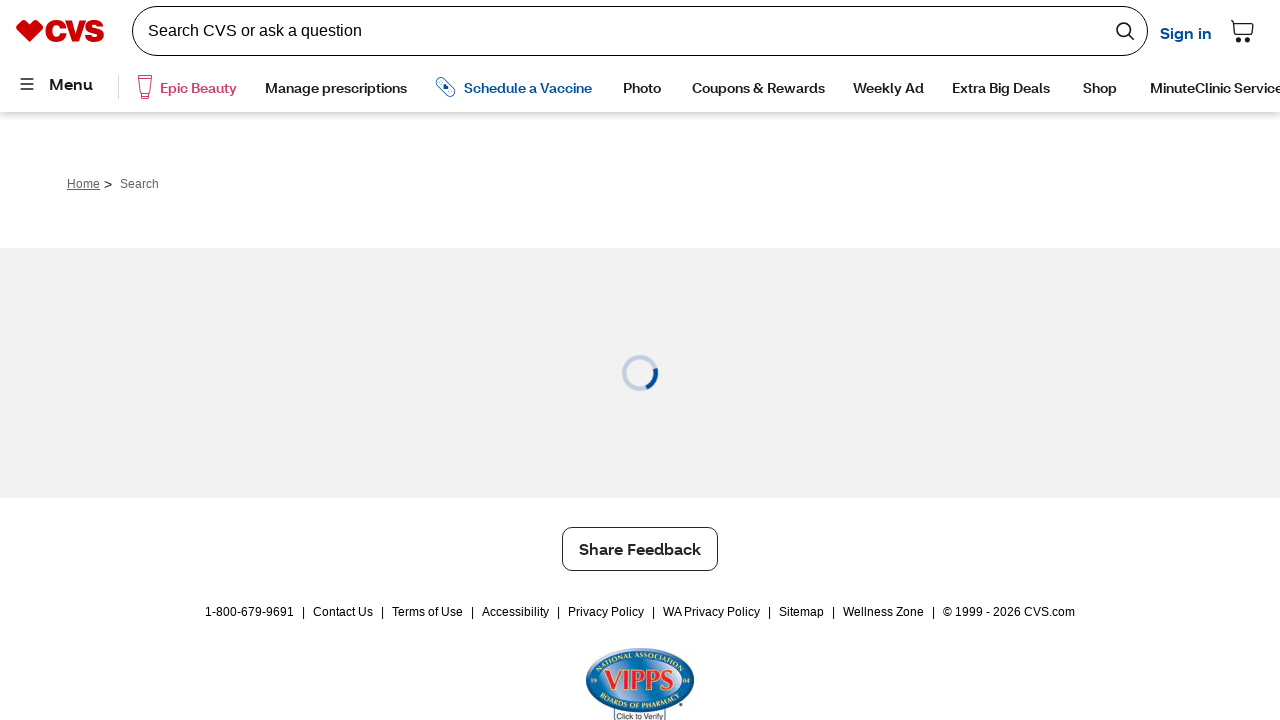

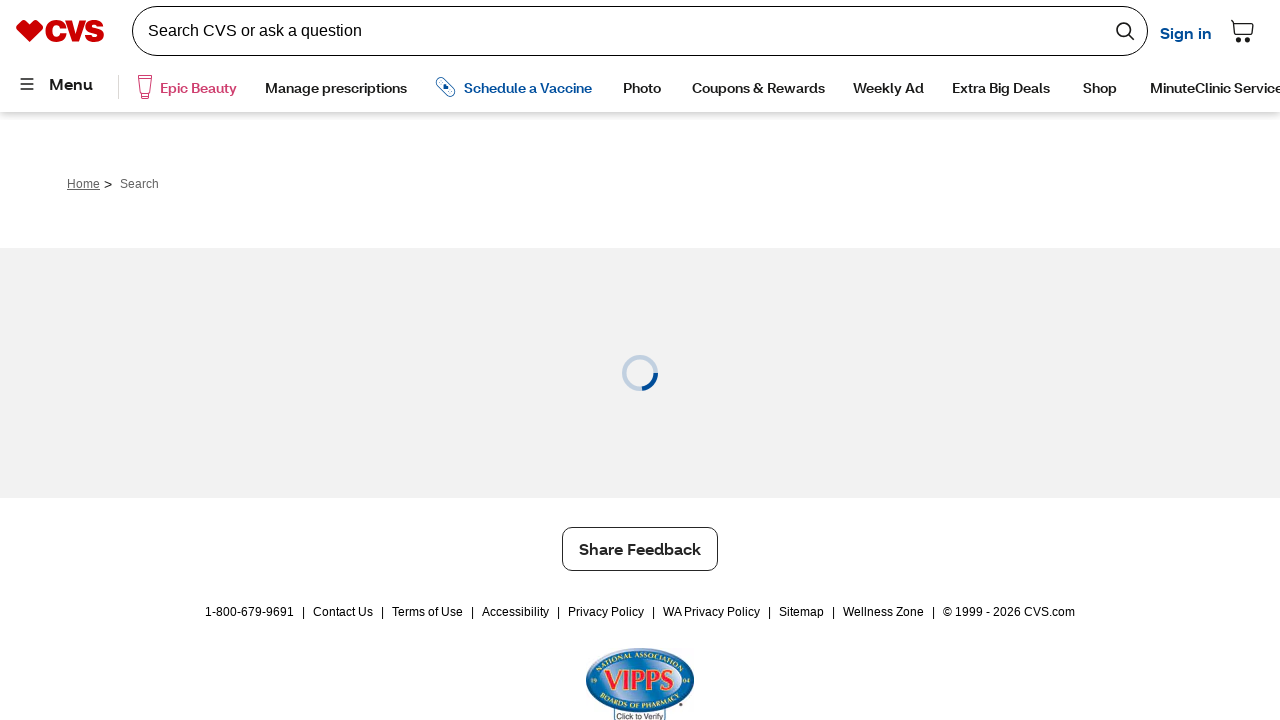